Tests clicking button labeled "1" in the button group

Starting URL: https://formy-project.herokuapp.com/buttons

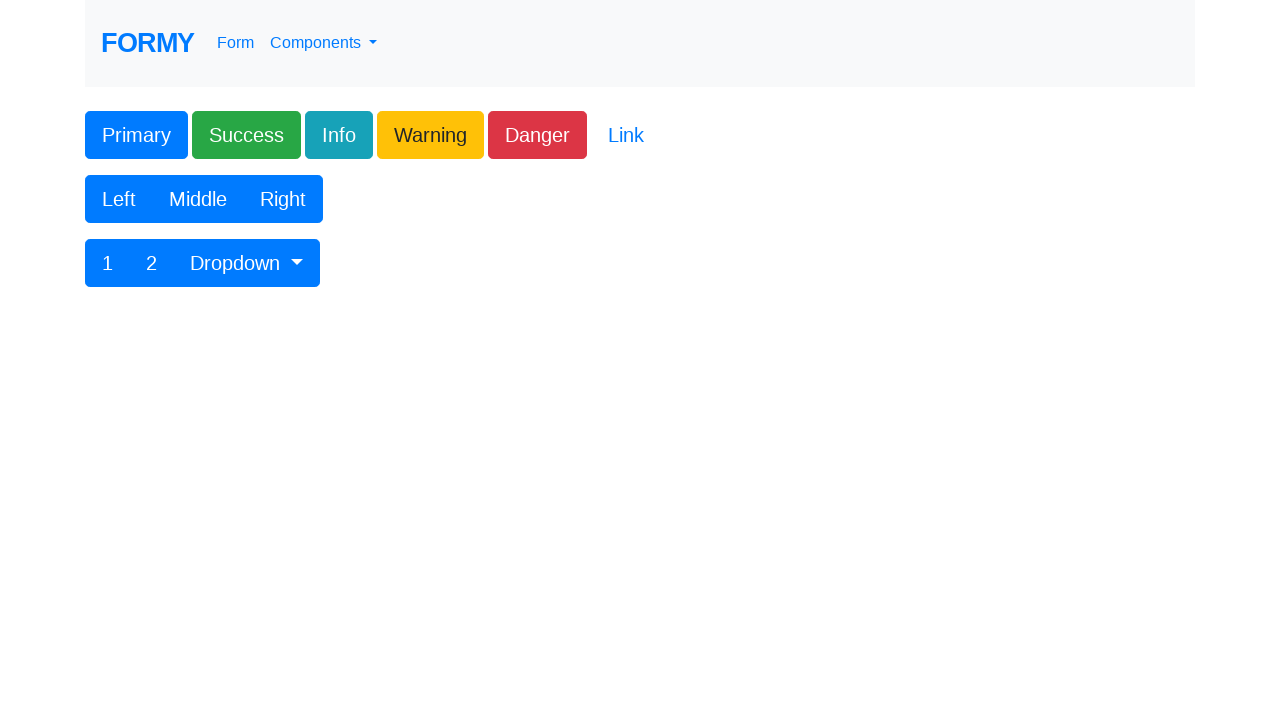

Clicked button labeled '1' in the button group at (108, 263) on xpath=//button[contains(text(),'1')]
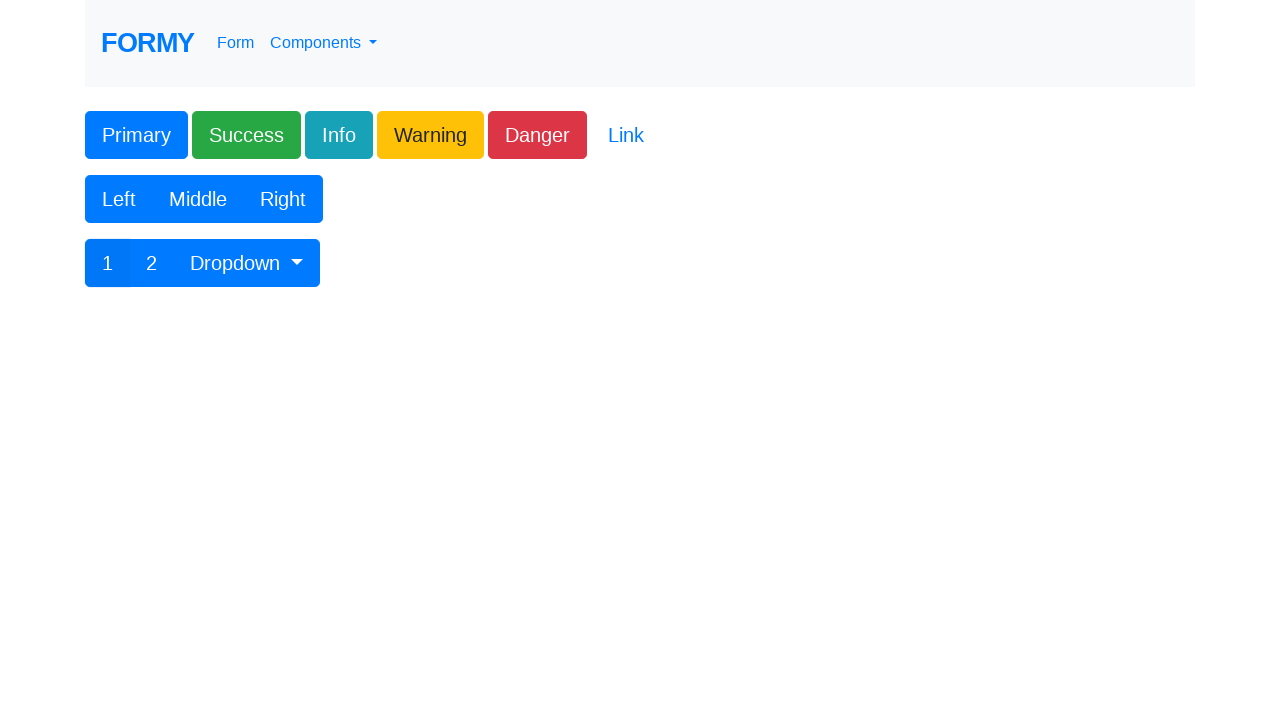

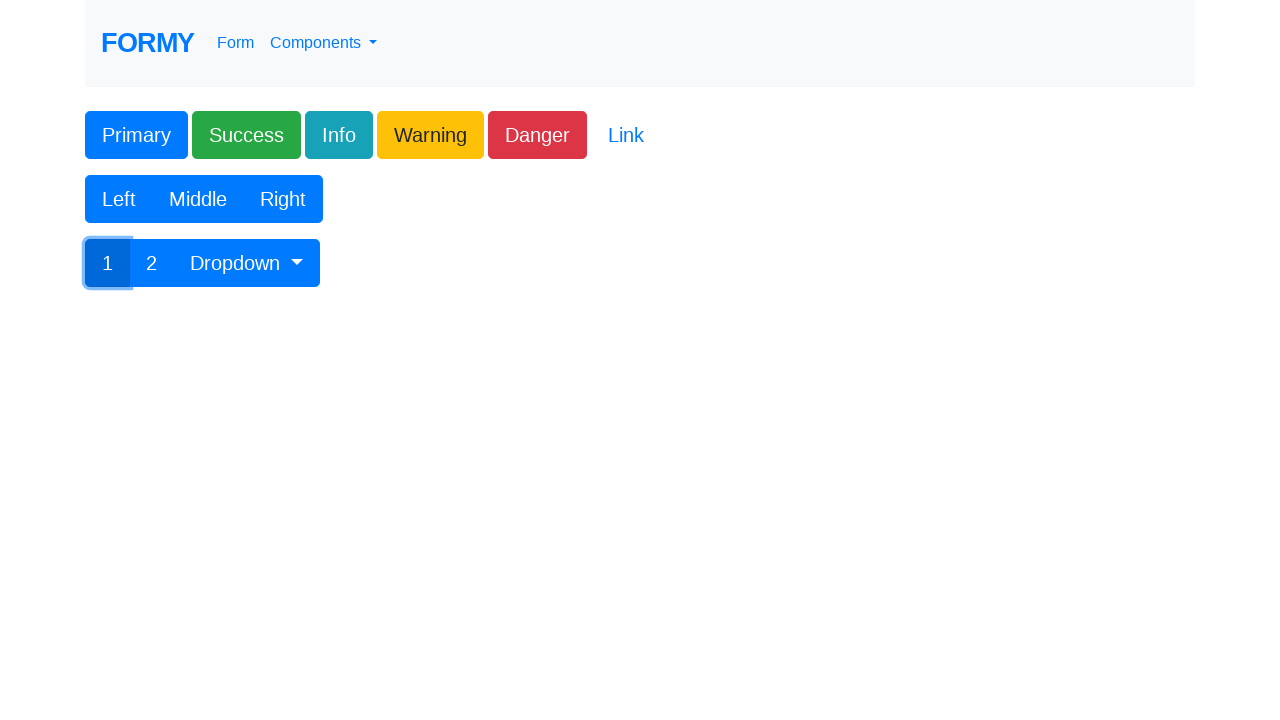